Tests prompt alert dialog by first dismissing it (resulting in null), then entering text and accepting it, verifying the entered text appears in the result.

Starting URL: https://the-internet.herokuapp.com/javascript_alerts

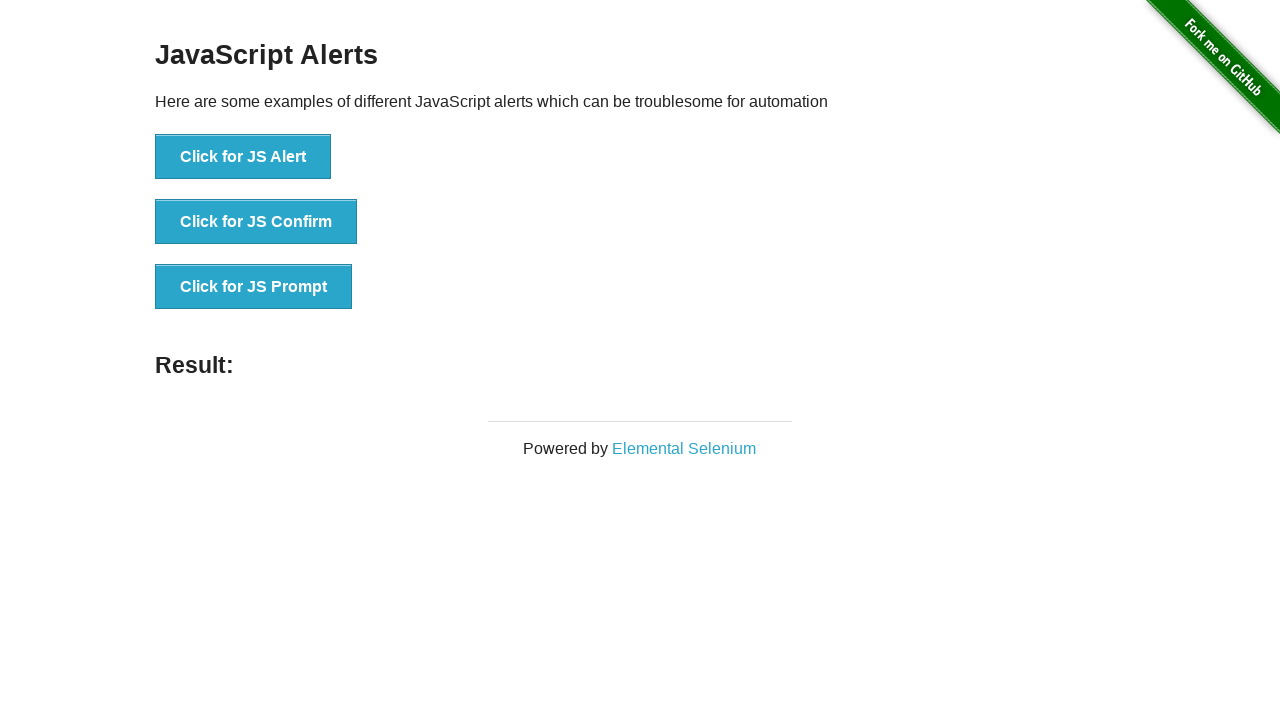

Set up dialog handler to dismiss the first prompt
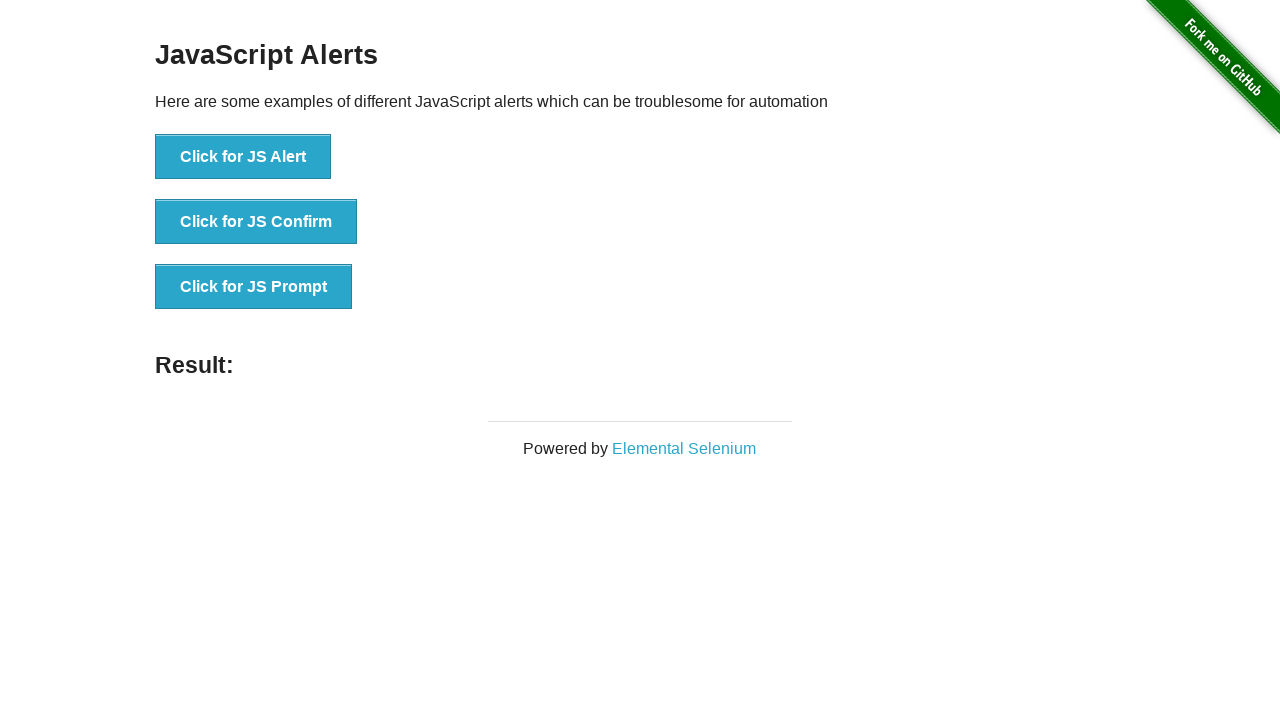

Clicked button to trigger JS Prompt alert at (254, 287) on xpath=//button[@onclick='jsPrompt()']
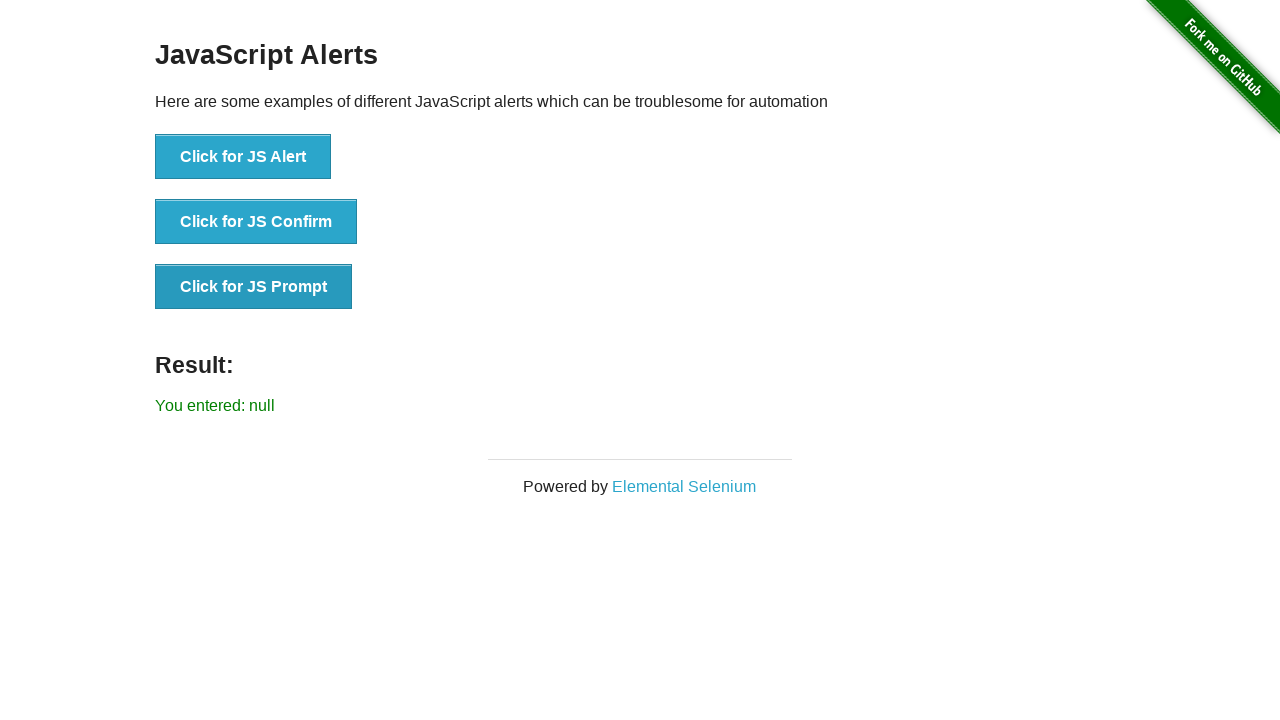

Waited for result element to appear after dismissing prompt
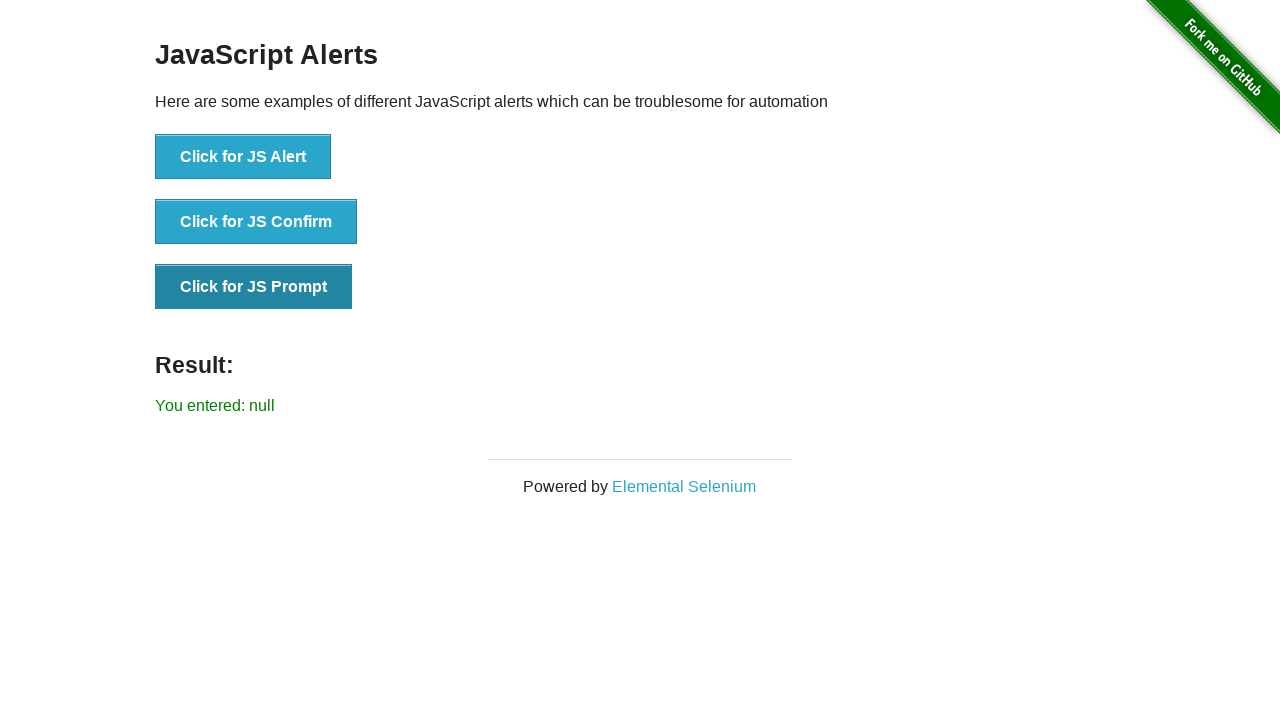

Verified result text is 'You entered: null' after dismissing prompt
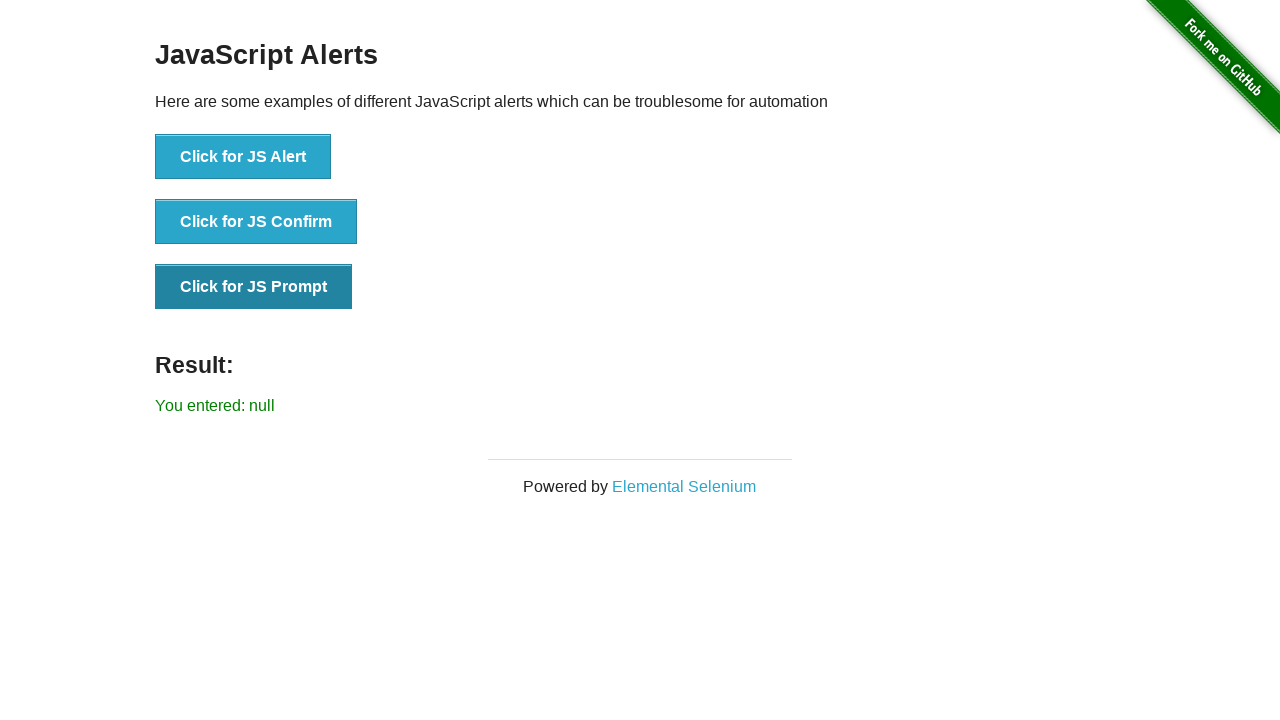

Set up dialog handler to accept prompt and enter text
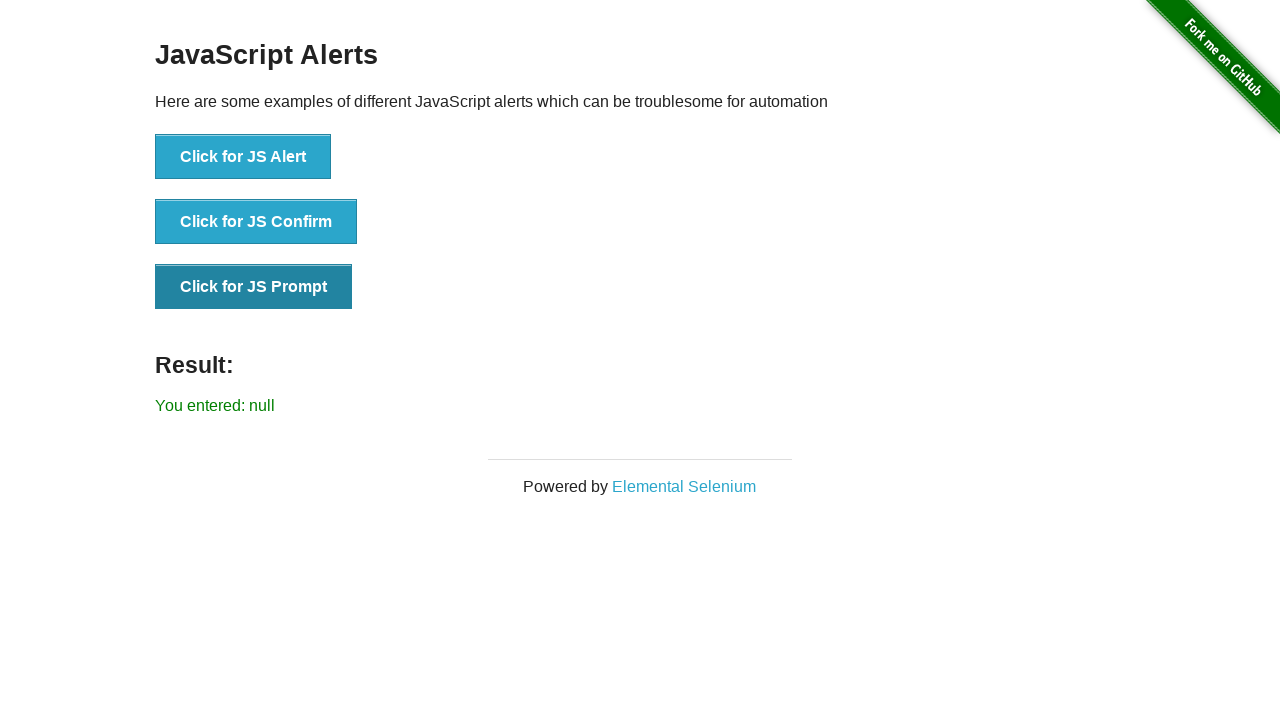

Clicked button to trigger second JS Prompt alert at (254, 287) on xpath=//button[@onclick='jsPrompt()']
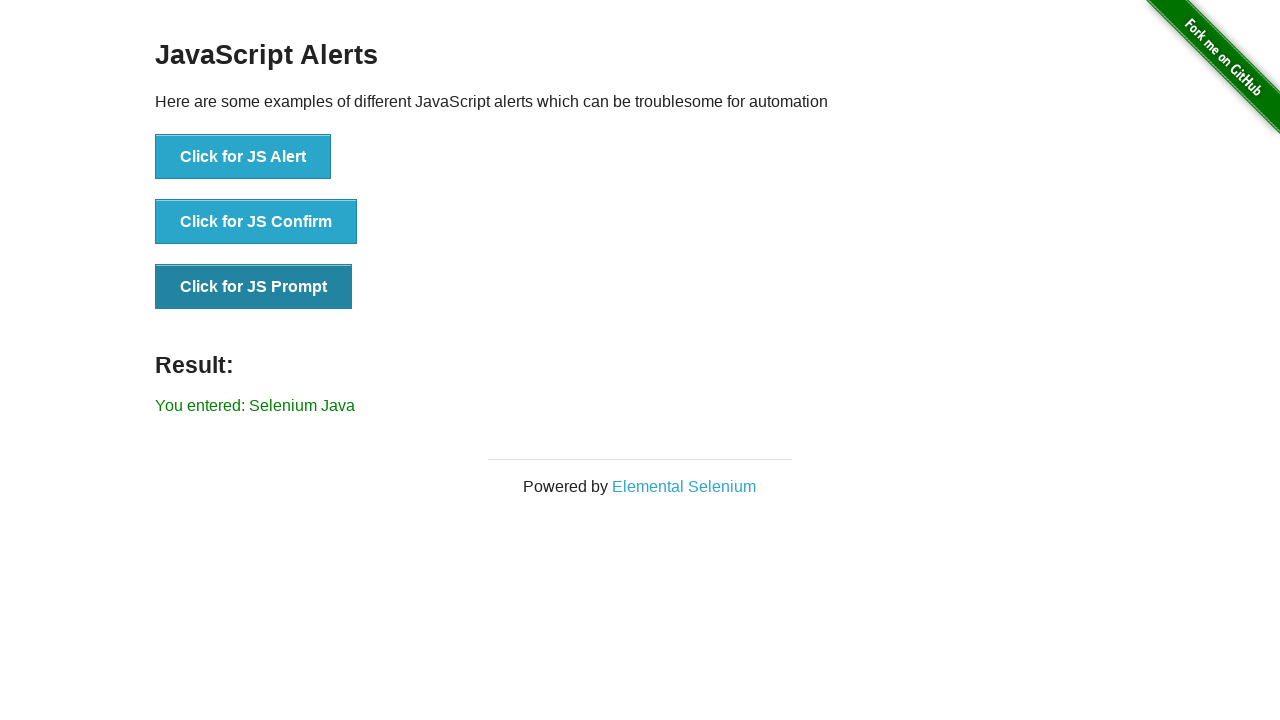

Waited for result to update with entered text
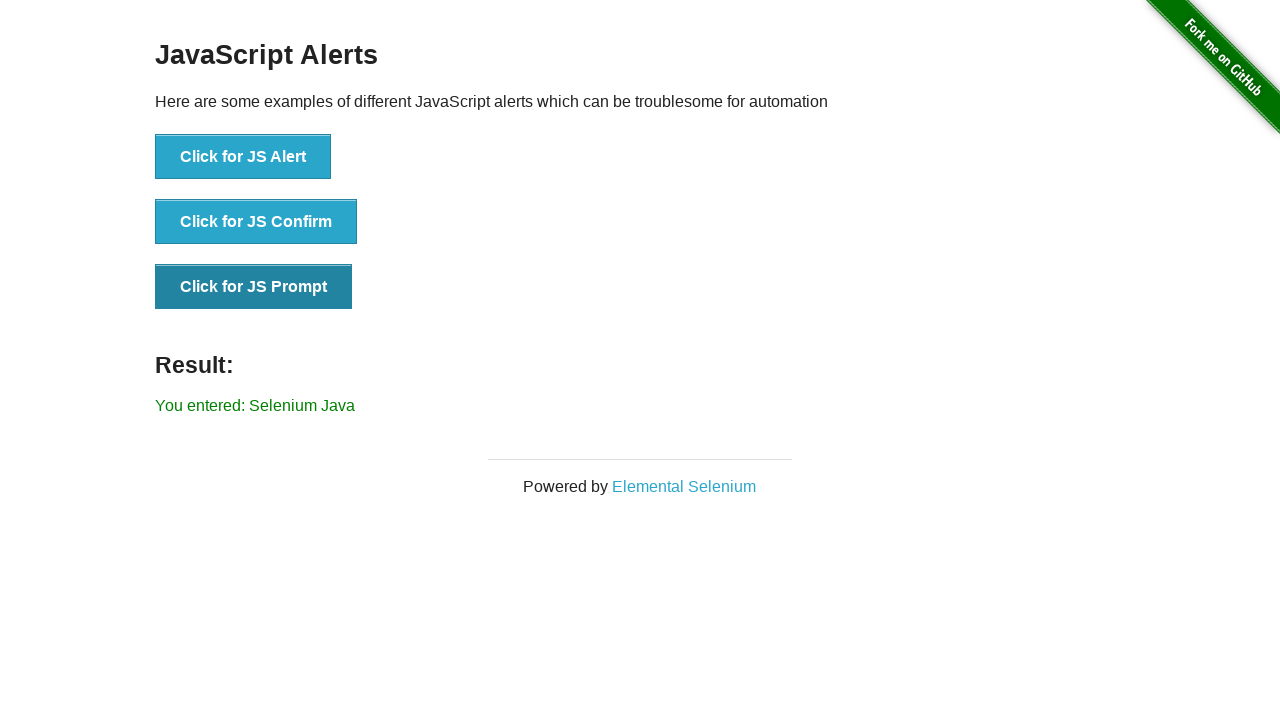

Verified result text is 'You entered: Selenium Java' after accepting prompt
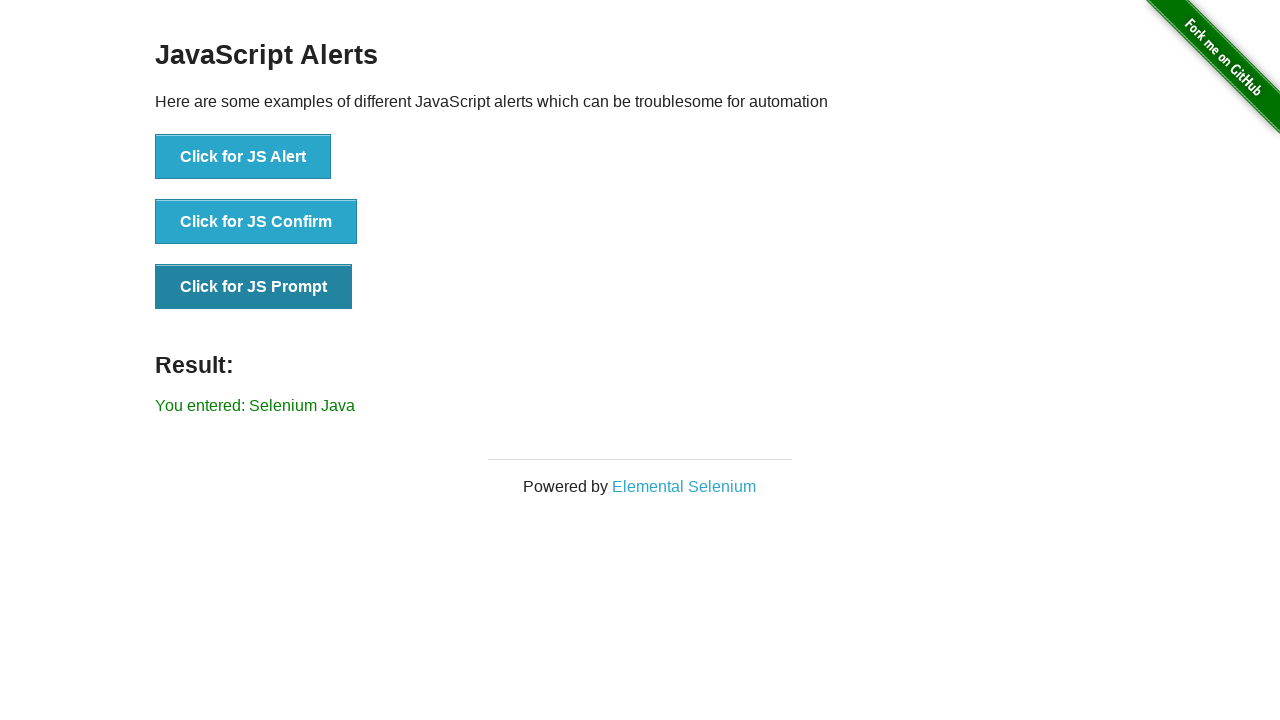

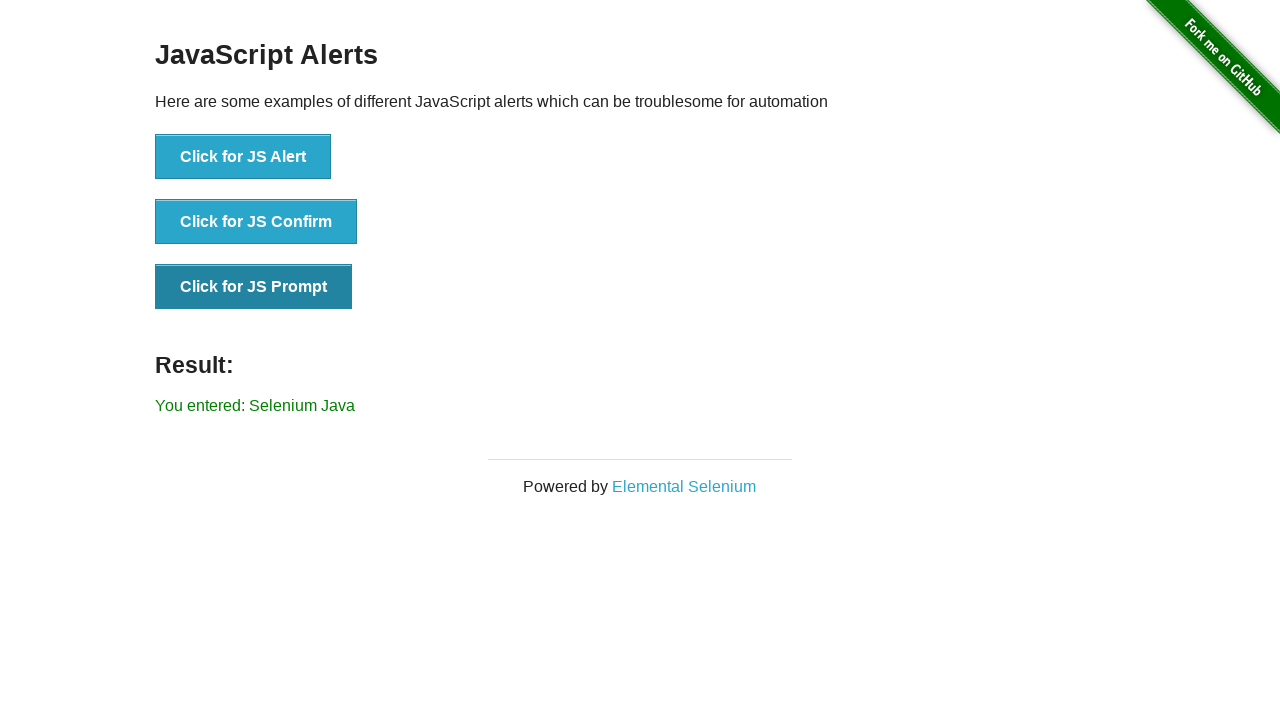